Tests that edits are cancelled when pressing Escape key

Starting URL: https://demo.playwright.dev/todomvc

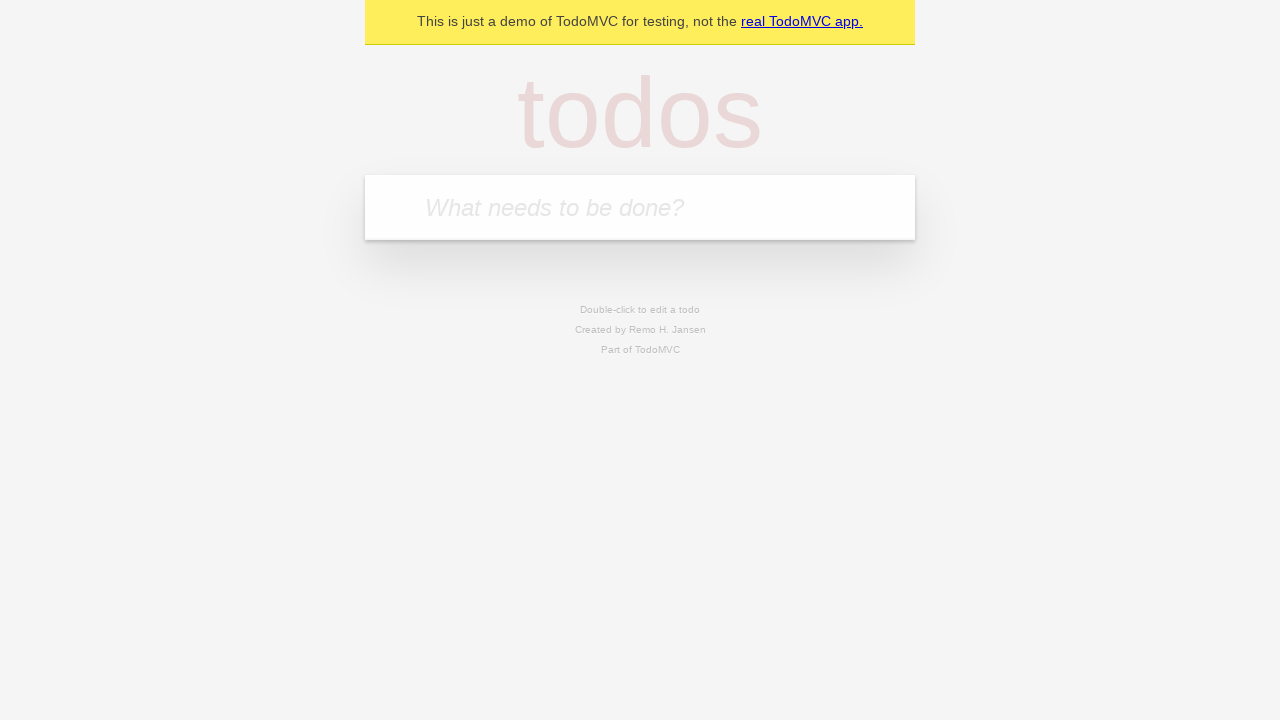

Filled input field with 'buy some cheese' on internal:attr=[placeholder="What needs to be done?"i]
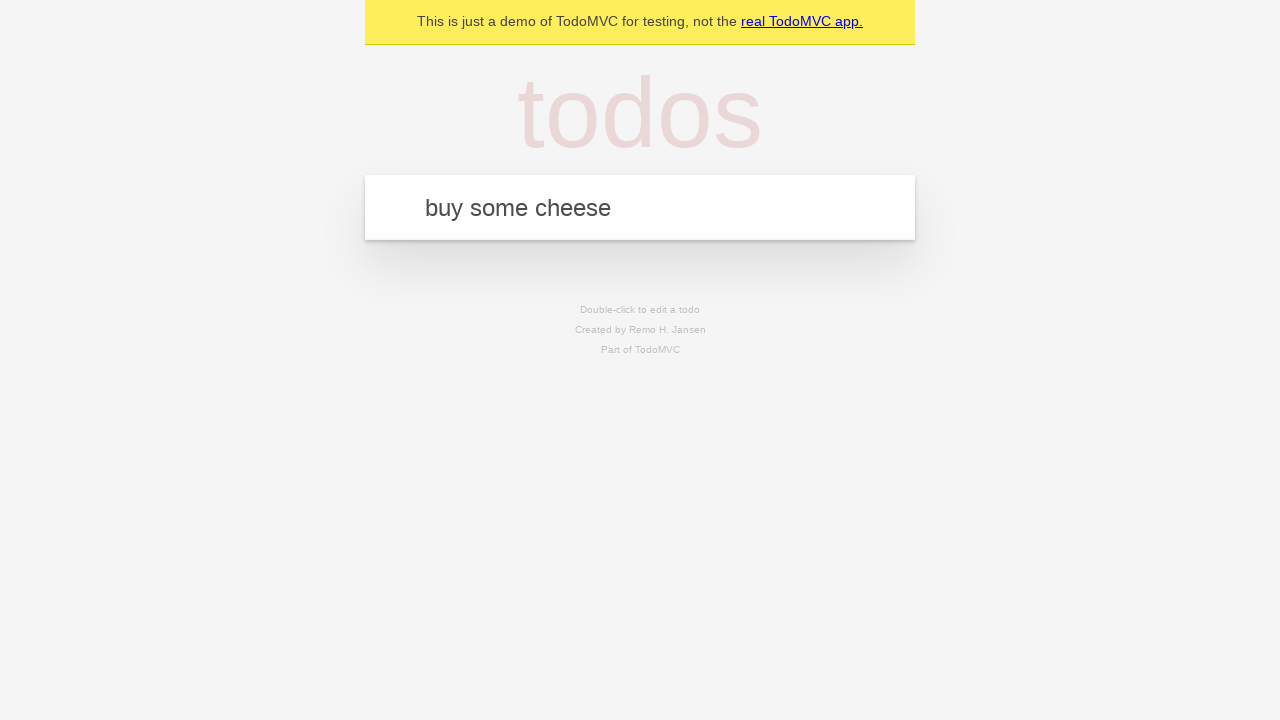

Pressed Enter to add first todo on internal:attr=[placeholder="What needs to be done?"i]
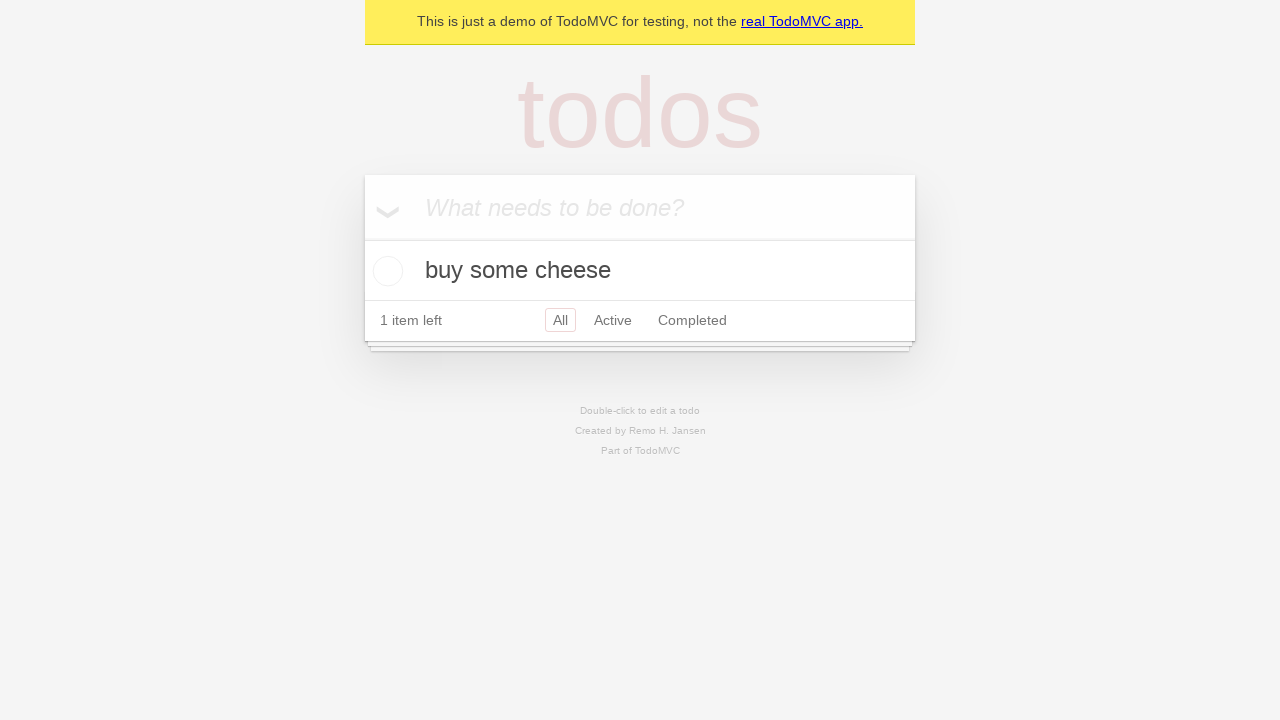

Filled input field with 'feed the cat' on internal:attr=[placeholder="What needs to be done?"i]
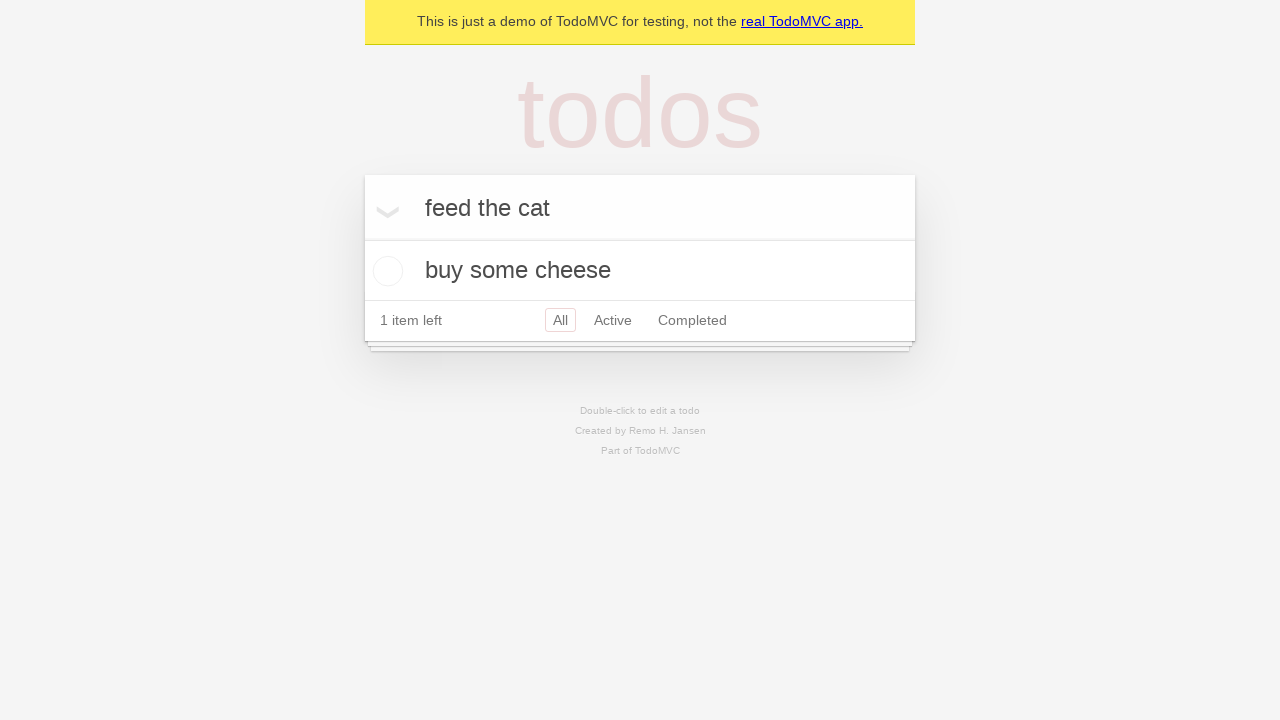

Pressed Enter to add second todo on internal:attr=[placeholder="What needs to be done?"i]
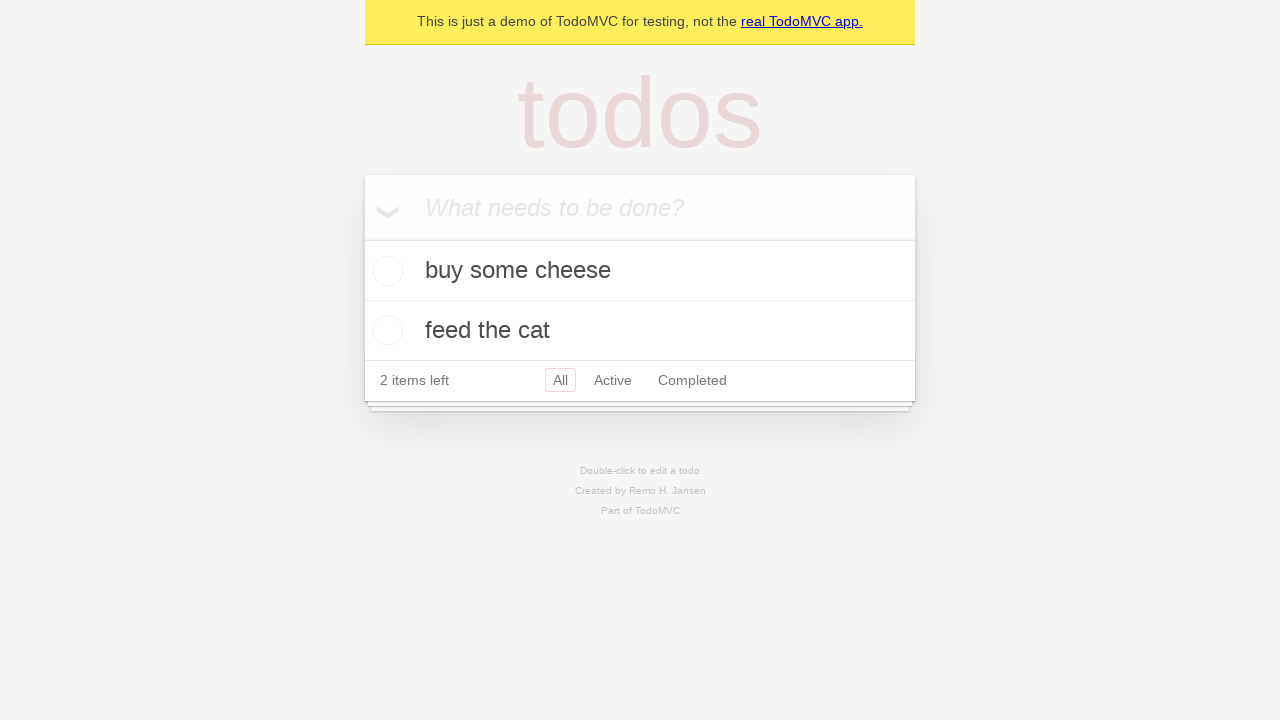

Filled input field with 'book a doctors appointment' on internal:attr=[placeholder="What needs to be done?"i]
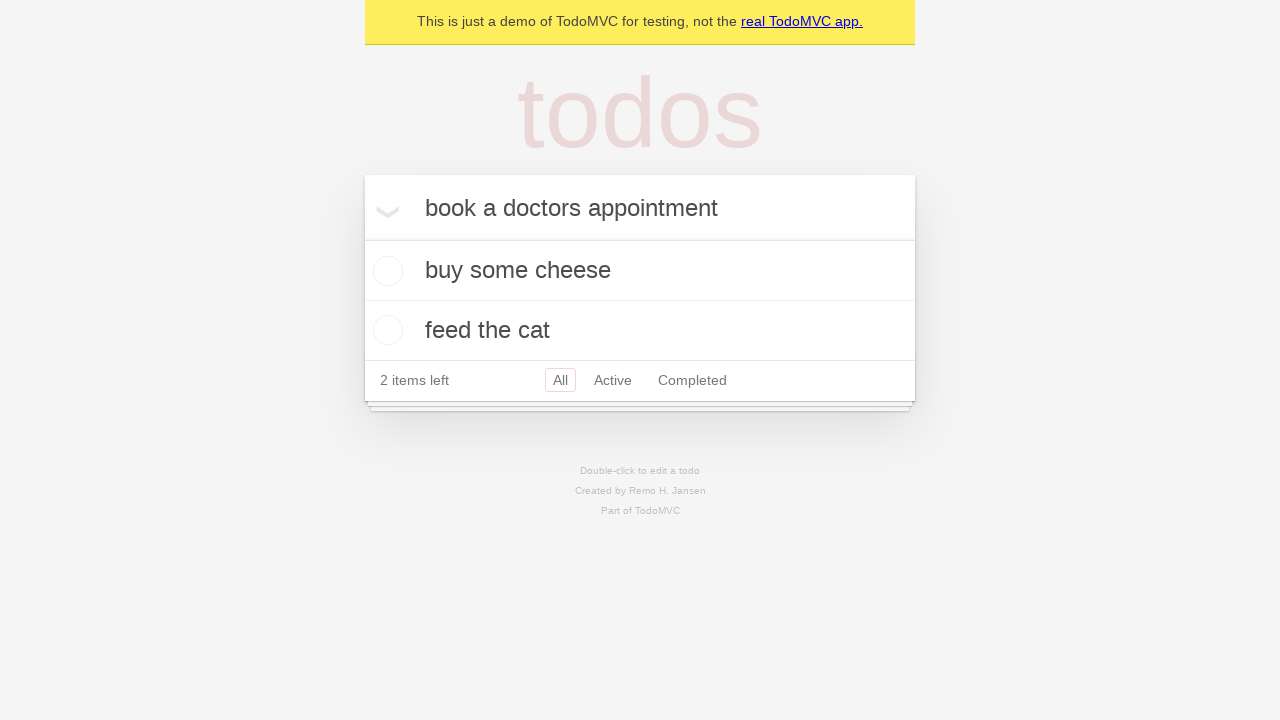

Pressed Enter to add third todo on internal:attr=[placeholder="What needs to be done?"i]
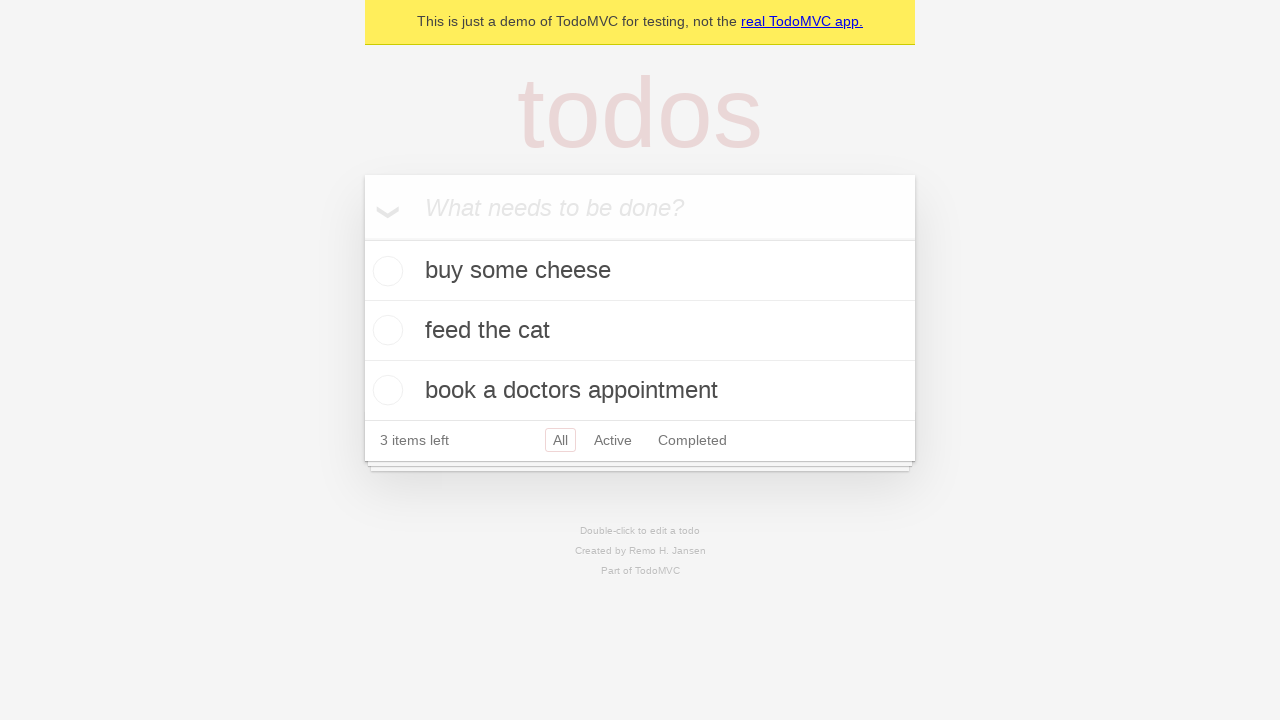

Waited for third todo item to load
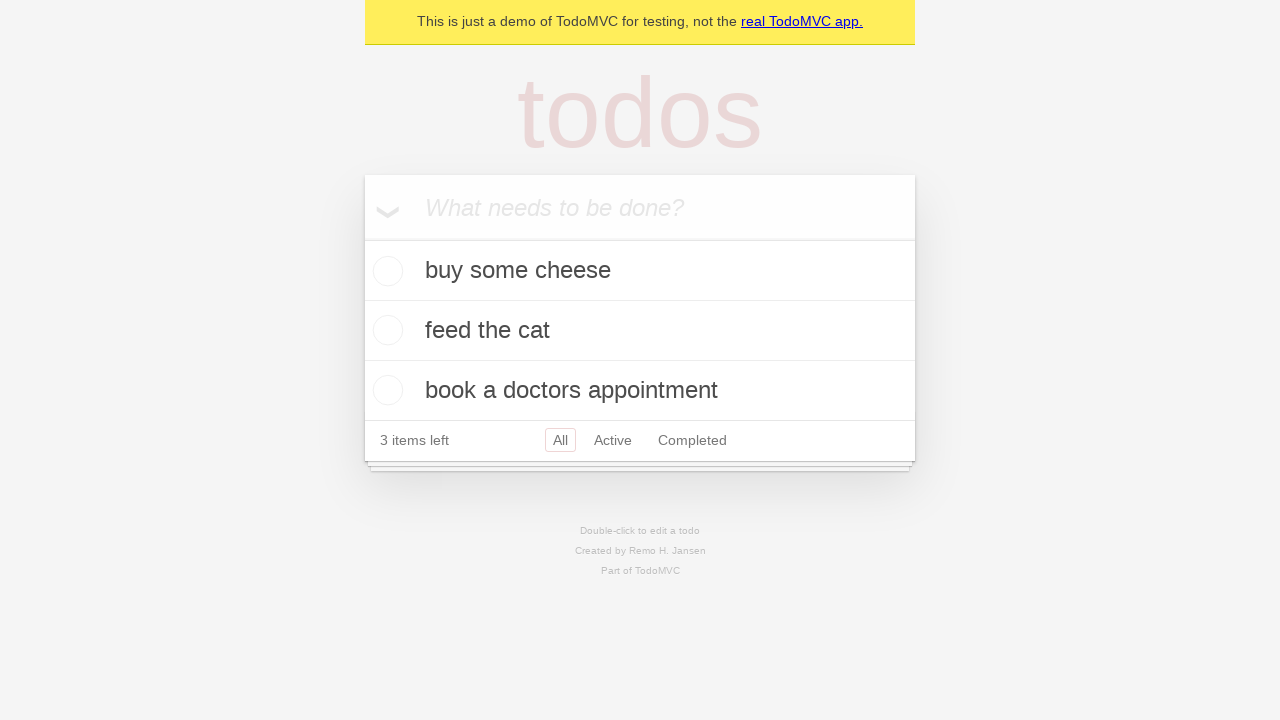

Double-clicked second todo item to enter edit mode at (640, 331) on internal:testid=[data-testid="todo-item"s] >> nth=1
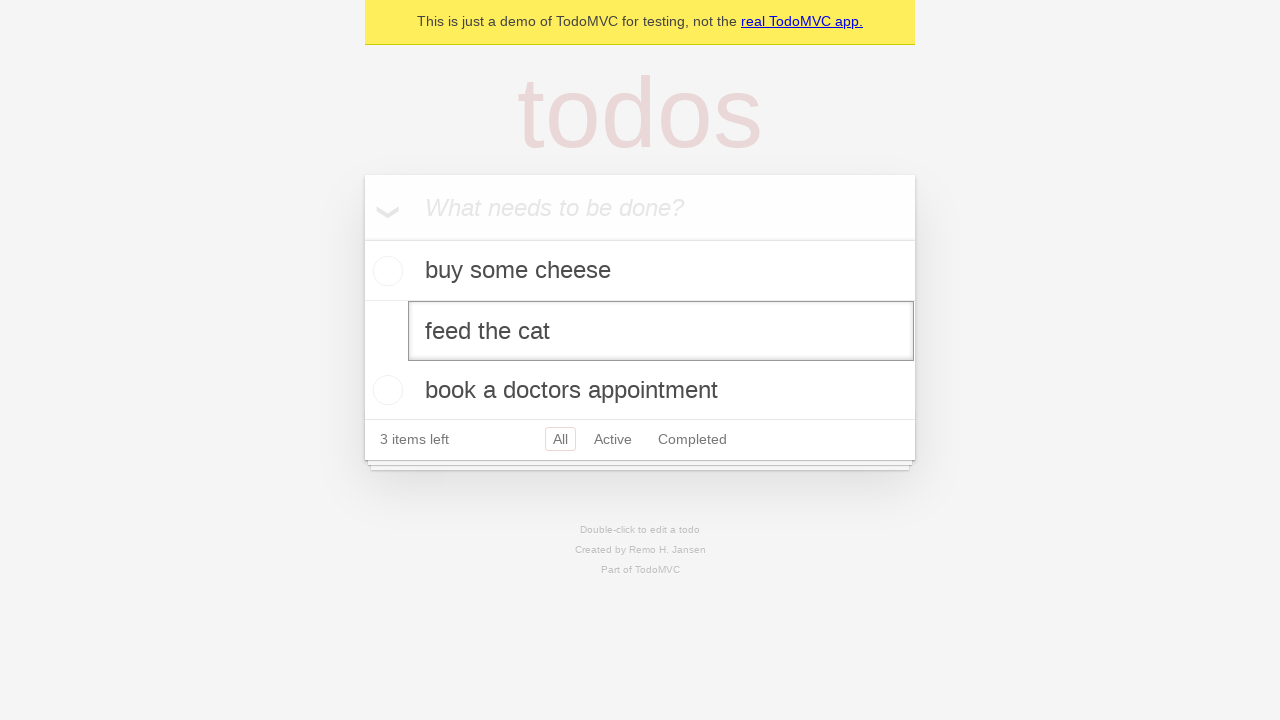

Changed todo text to 'buy some sausages' on internal:testid=[data-testid="todo-item"s] >> nth=1 >> internal:role=textbox[nam
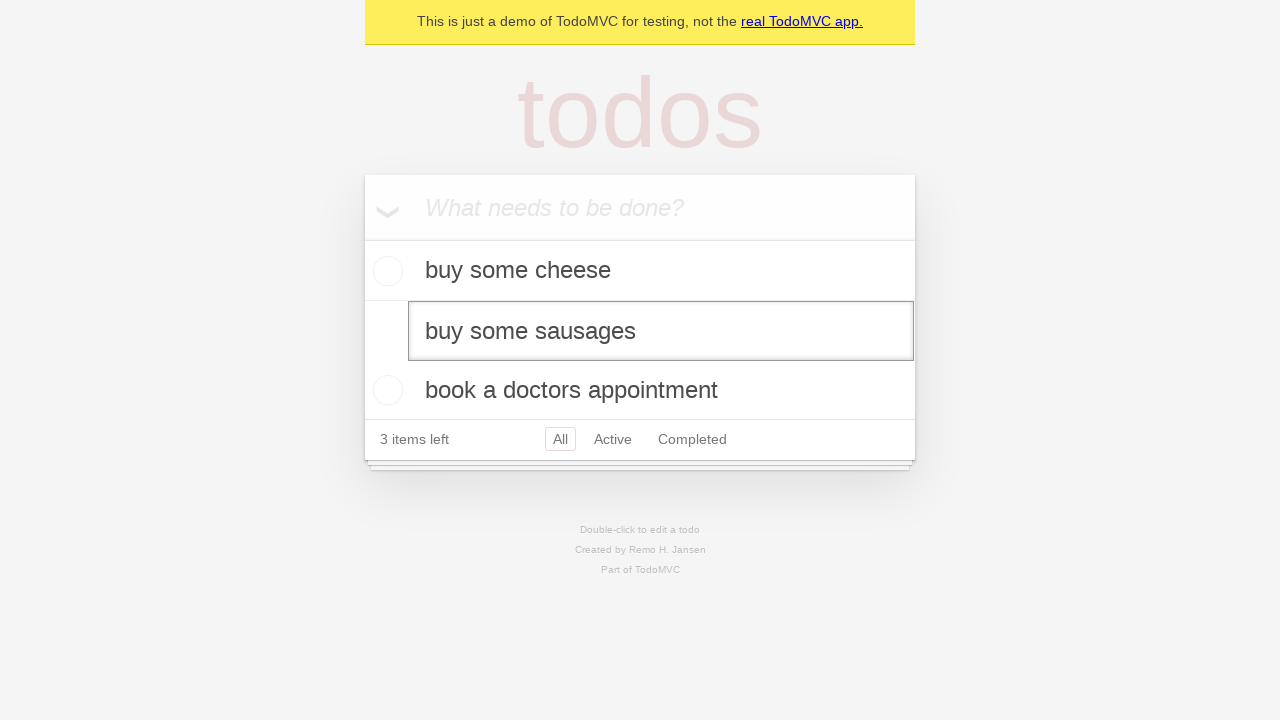

Pressed Escape key to cancel edit on internal:testid=[data-testid="todo-item"s] >> nth=1 >> internal:role=textbox[nam
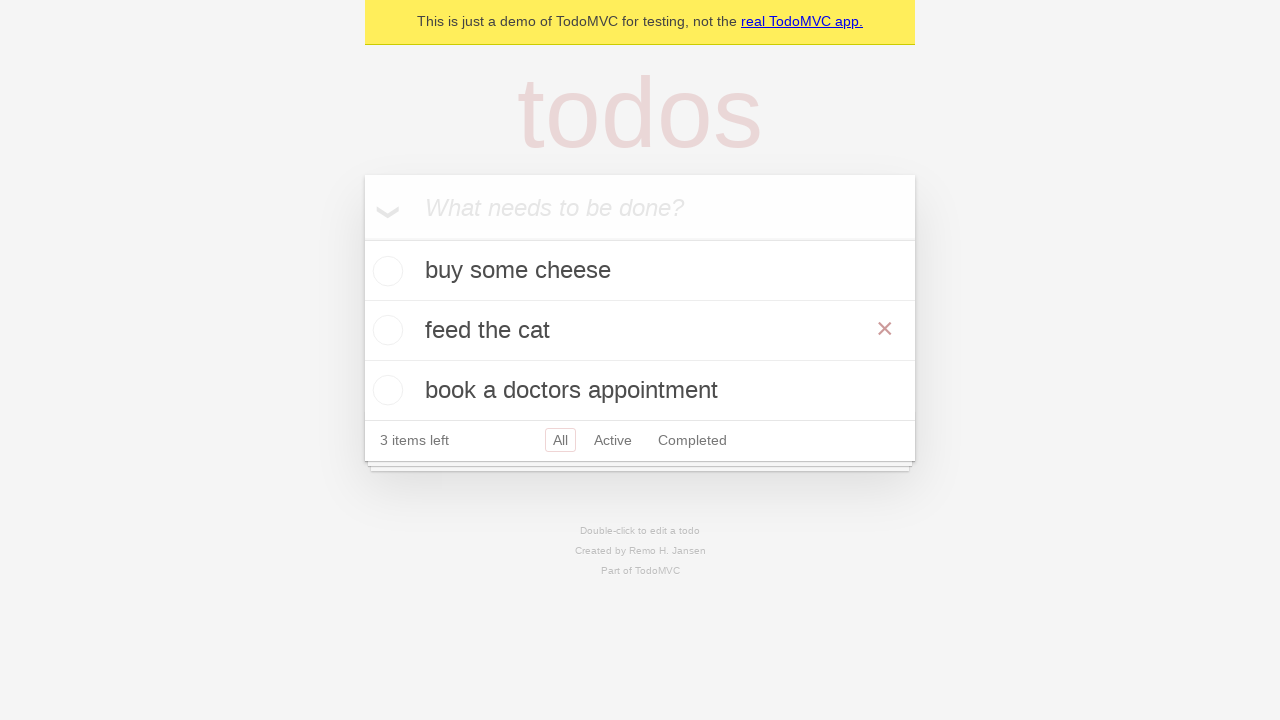

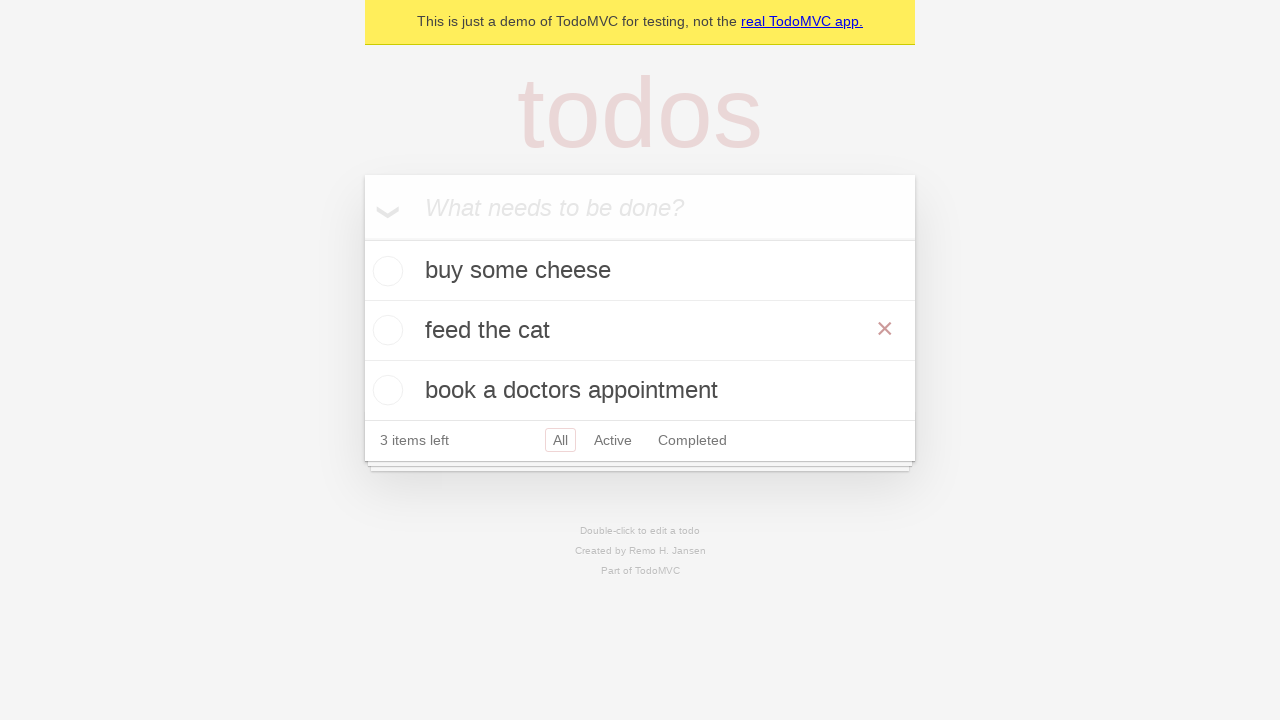